Tests a math challenge form by reading a value from the page, calculating the answer using a logarithmic formula, filling in the result, checking required checkboxes, and submitting the form.

Starting URL: https://suninjuly.github.io/math.html

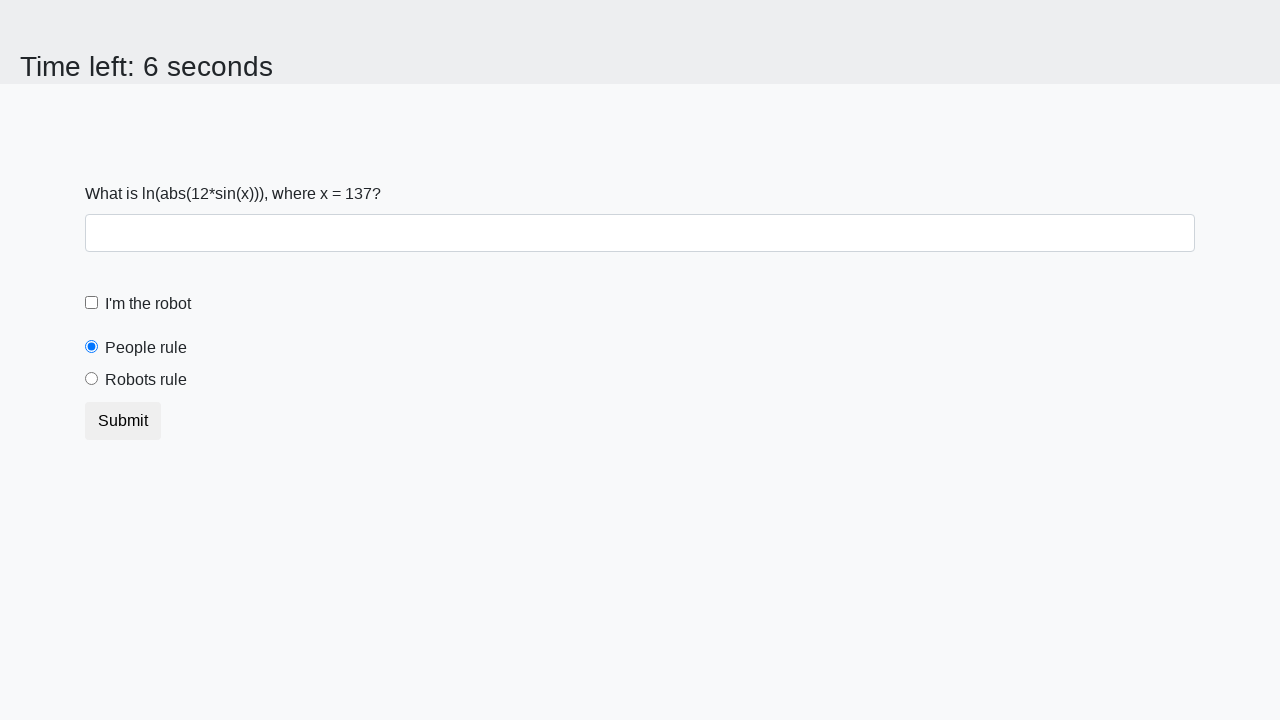

Located the x value element on the page
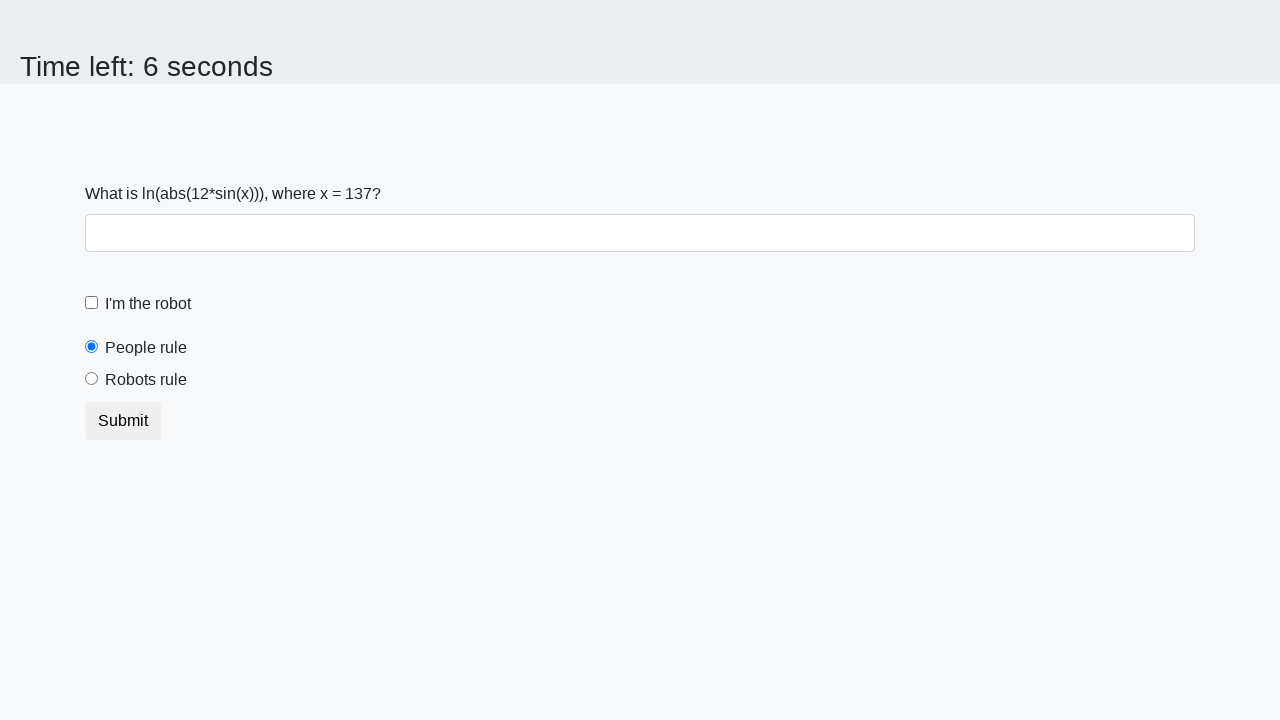

Extracted x value from page: 137
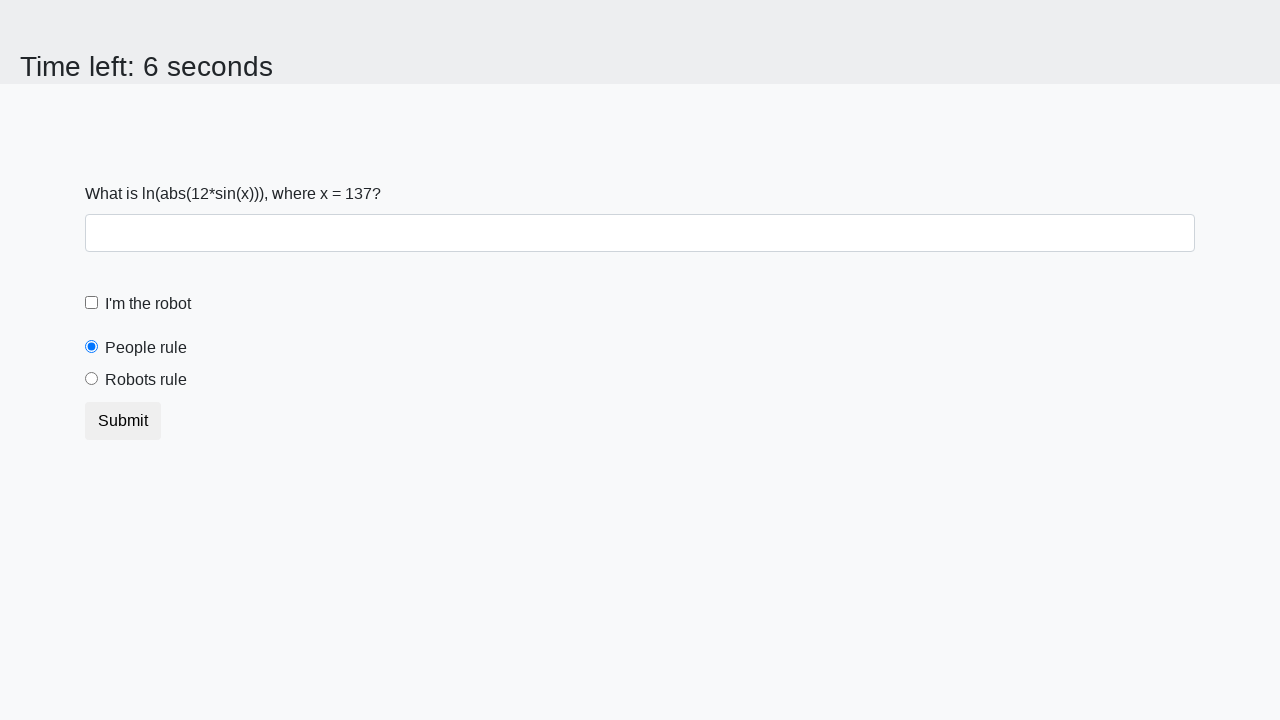

Calculated answer using logarithmic formula: 2.425702626411755
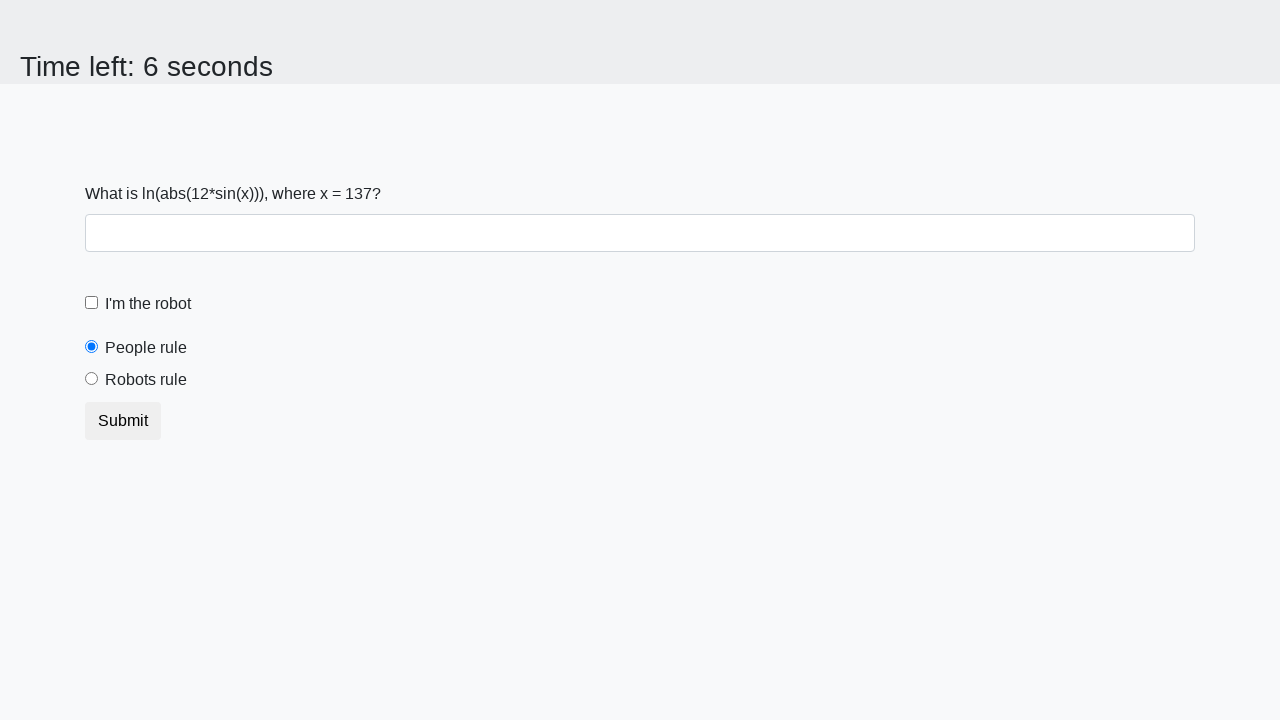

Filled answer field with calculated value: 2.425702626411755 on #answer
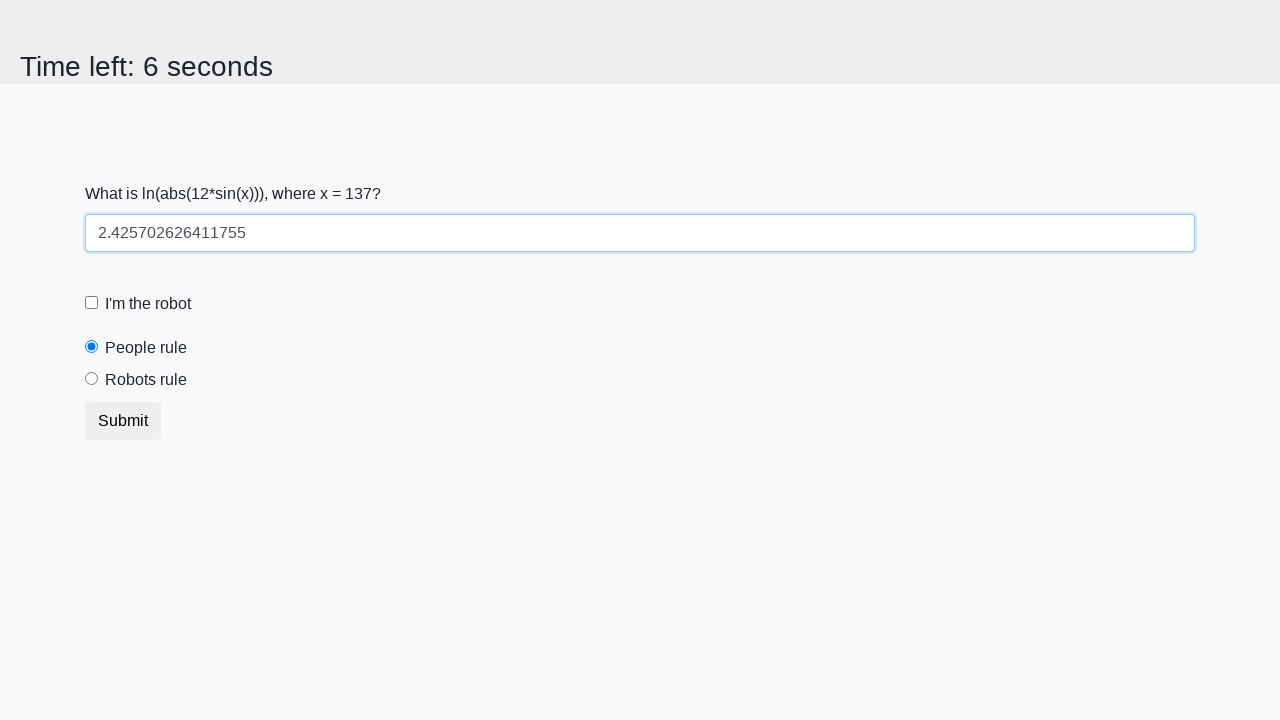

Checked the robot checkbox at (148, 304) on label[for='robotCheckbox']
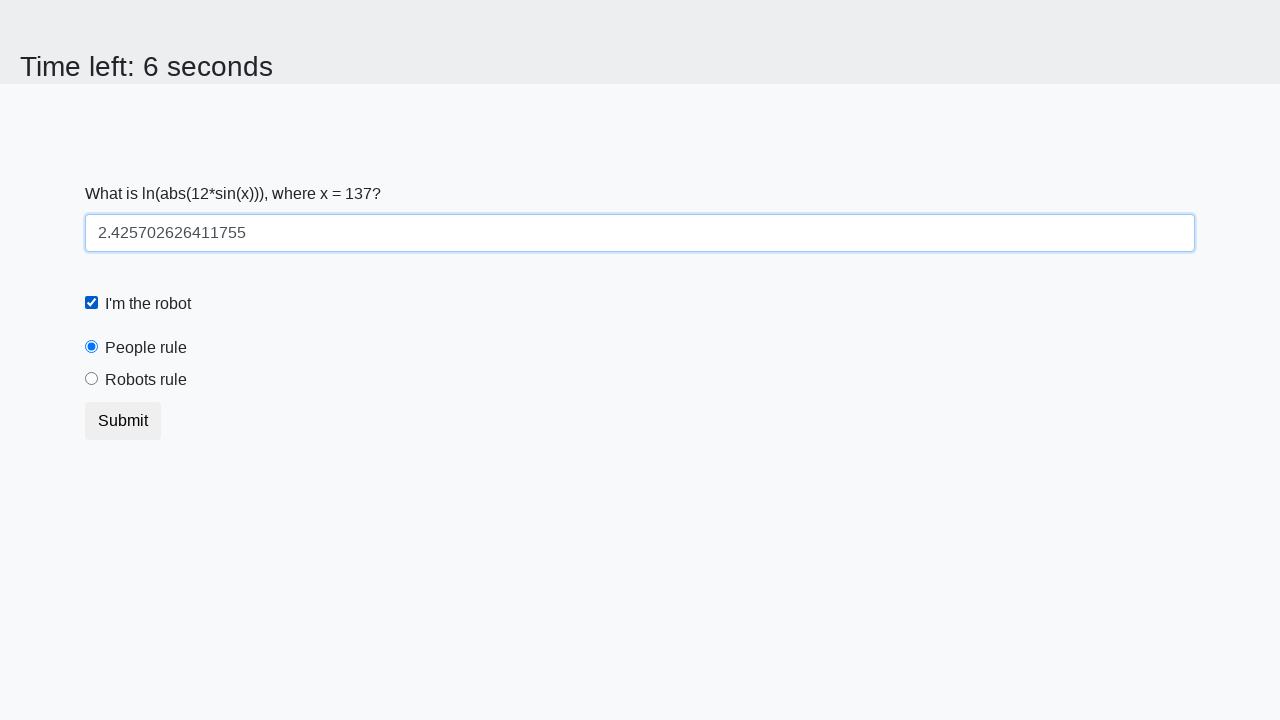

Selected the robots rule radio button at (146, 380) on label[for='robotsRule']
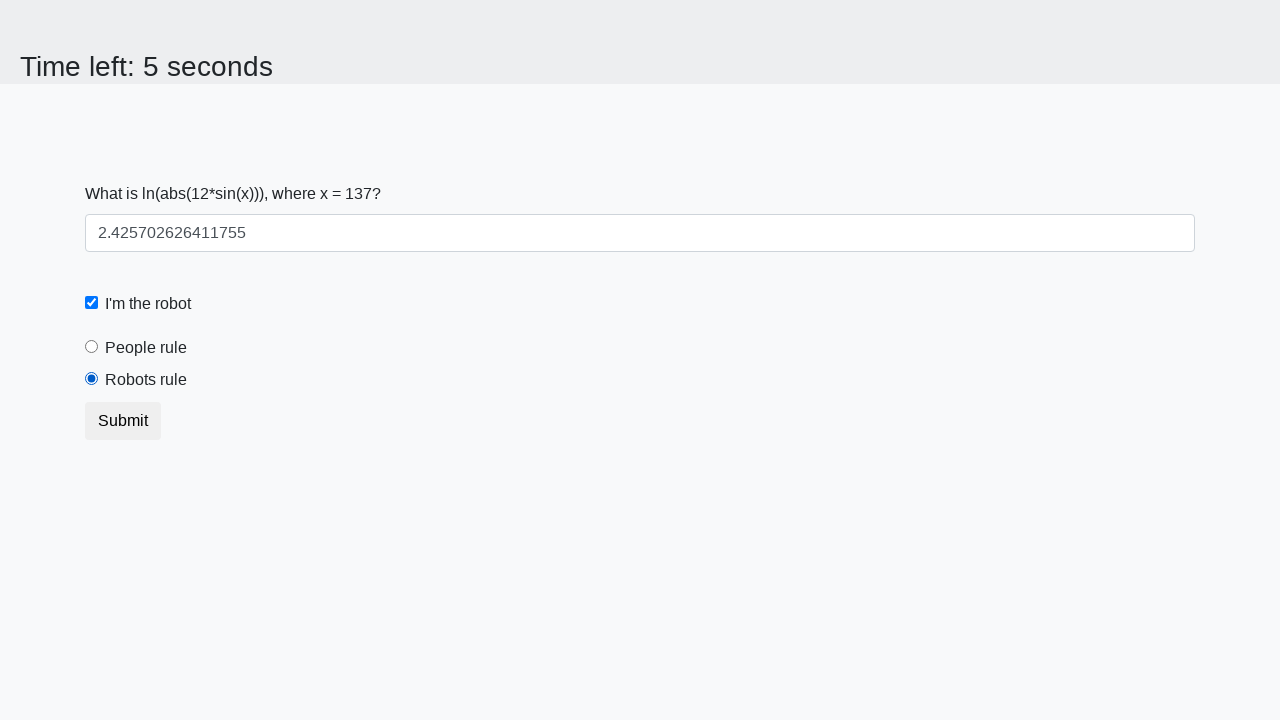

Clicked the submit button to submit the form at (123, 421) on .btn
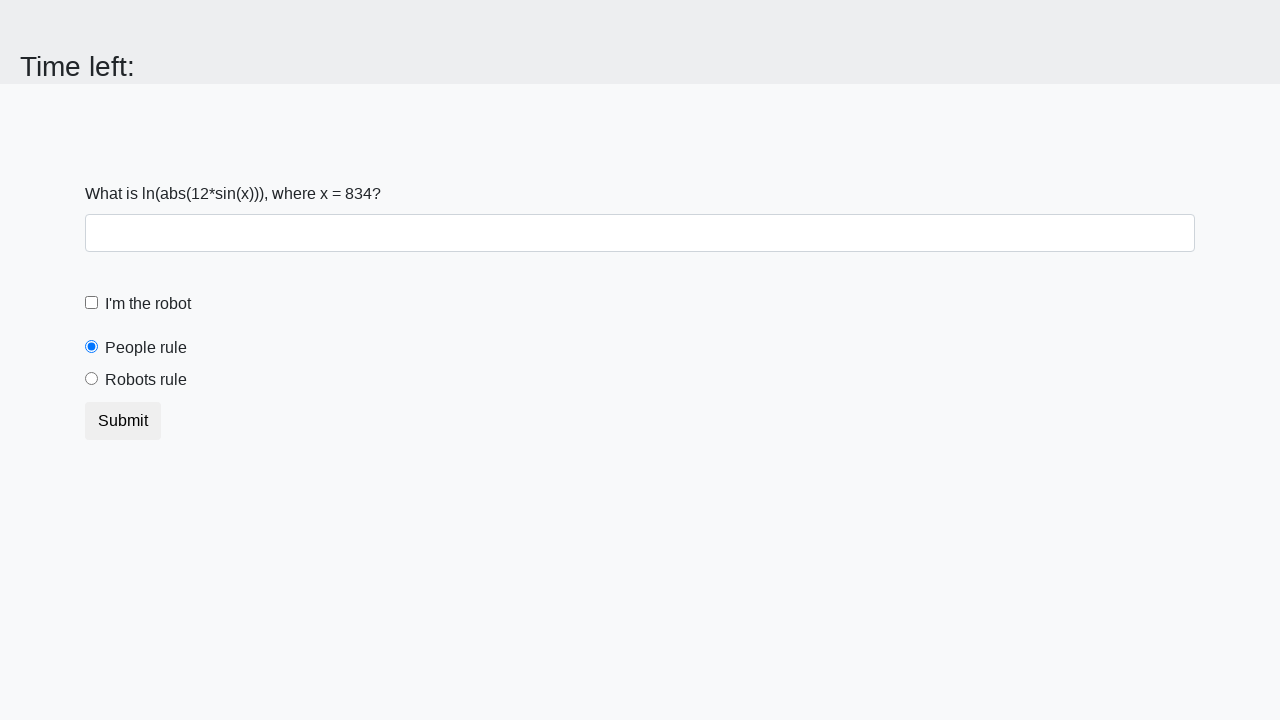

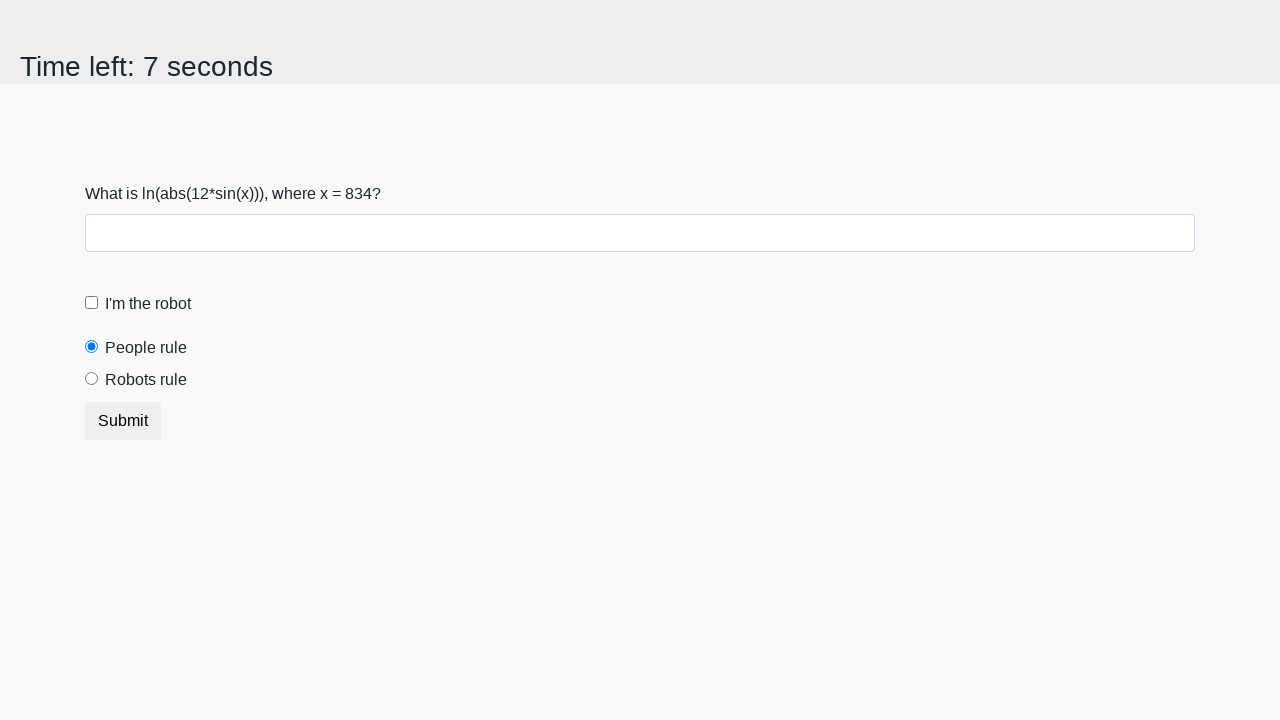